Tests scrolling to an element and filling in form fields at the bottom of the page

Starting URL: https://formy-project.herokuapp.com/scroll

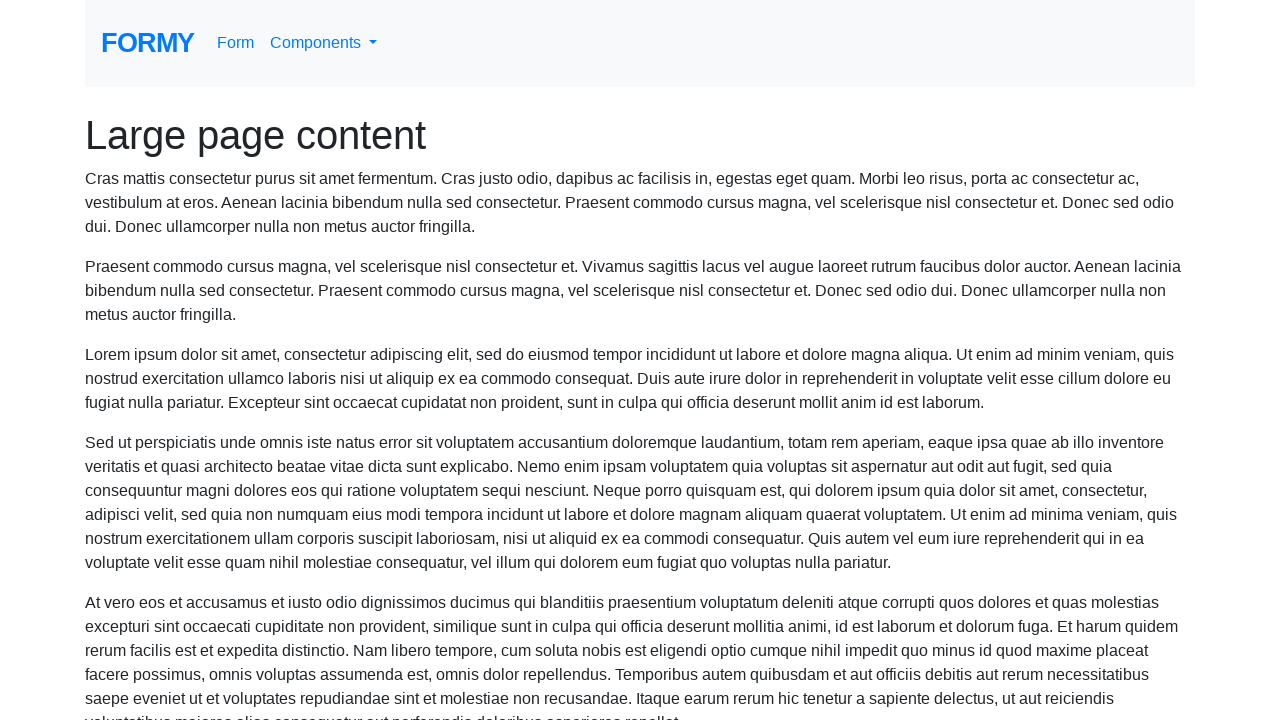

Scrolled to name field element
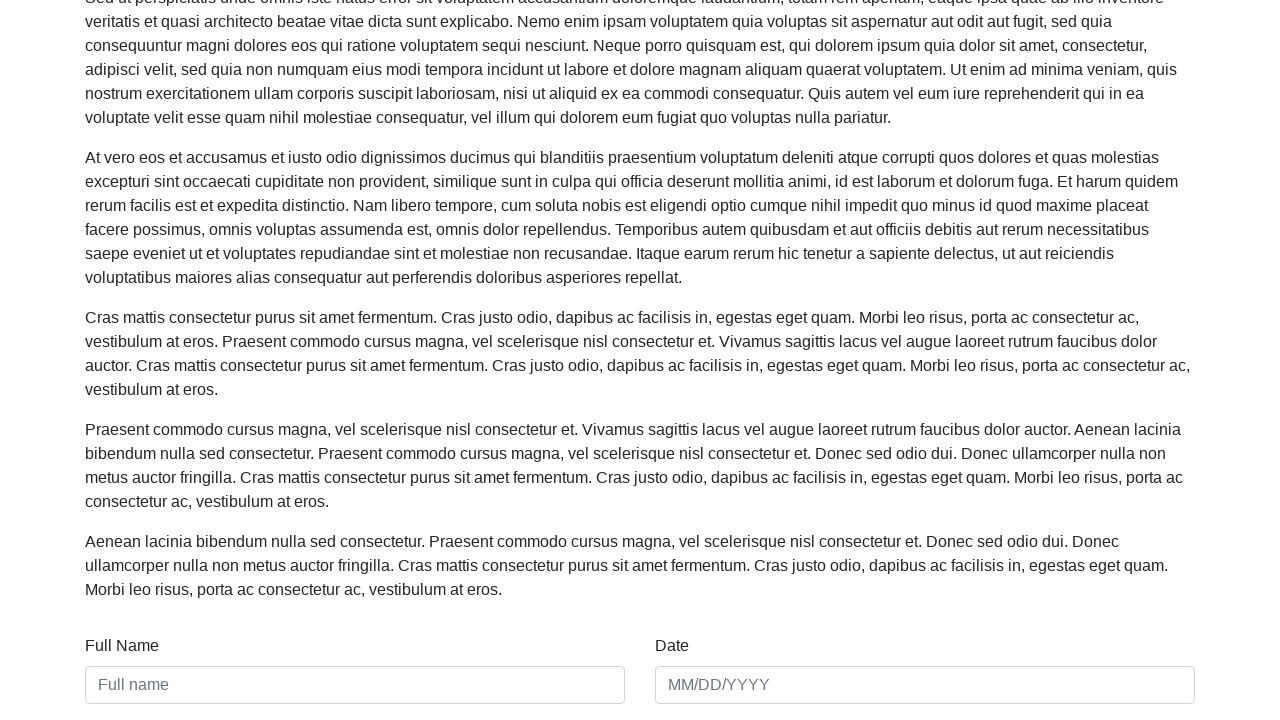

Filled name field with 'Claudio Correia' on #name
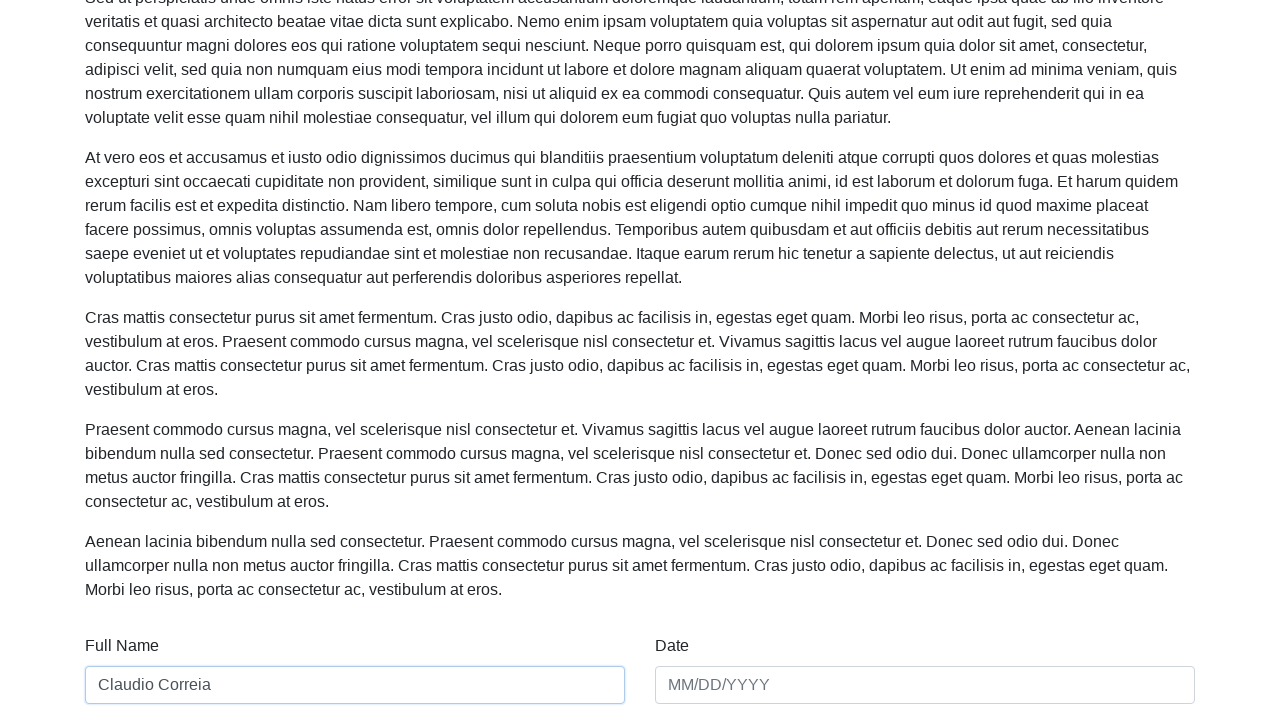

Filled date field with '01/01/2020' on #date
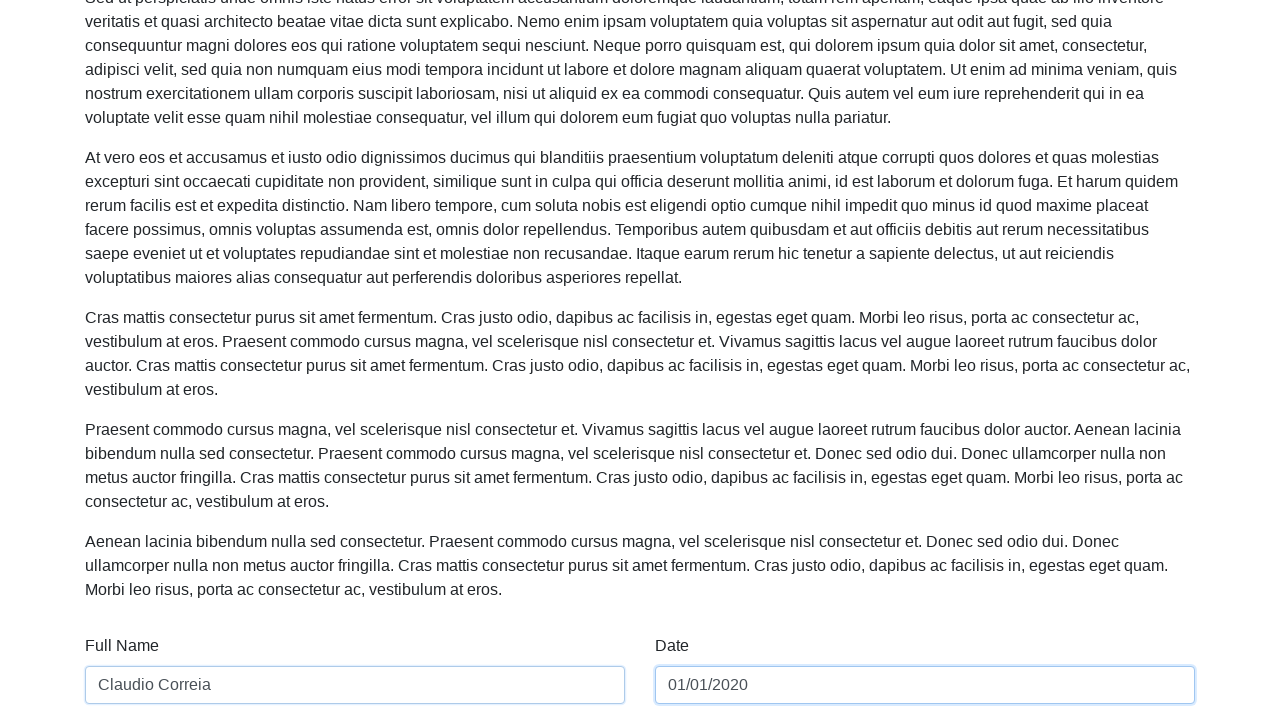

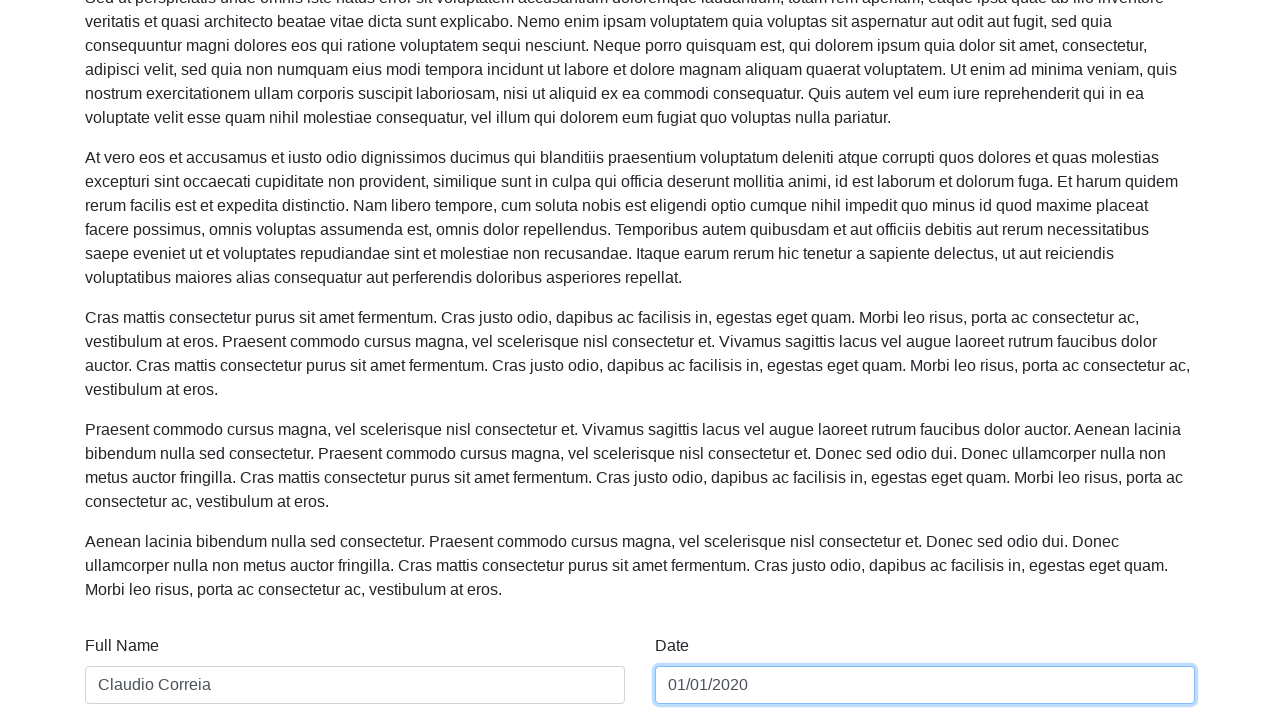